Tests alert handling functionality by interacting with multiple alert dialogs - accepting, dismissing, and entering text into prompt alerts

Starting URL: https://leafground.com/alert.xhtml

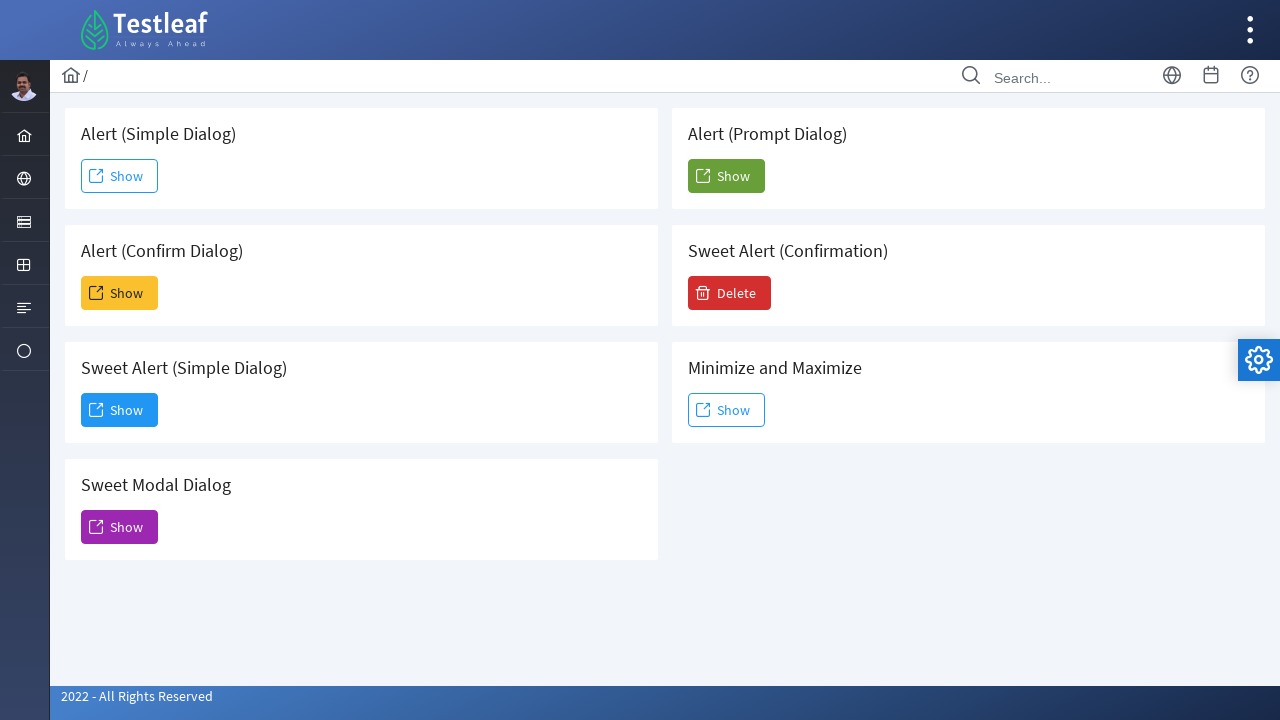

Clicked first alert button to trigger alert dialog at (120, 176) on xpath=//span[text()='Show']
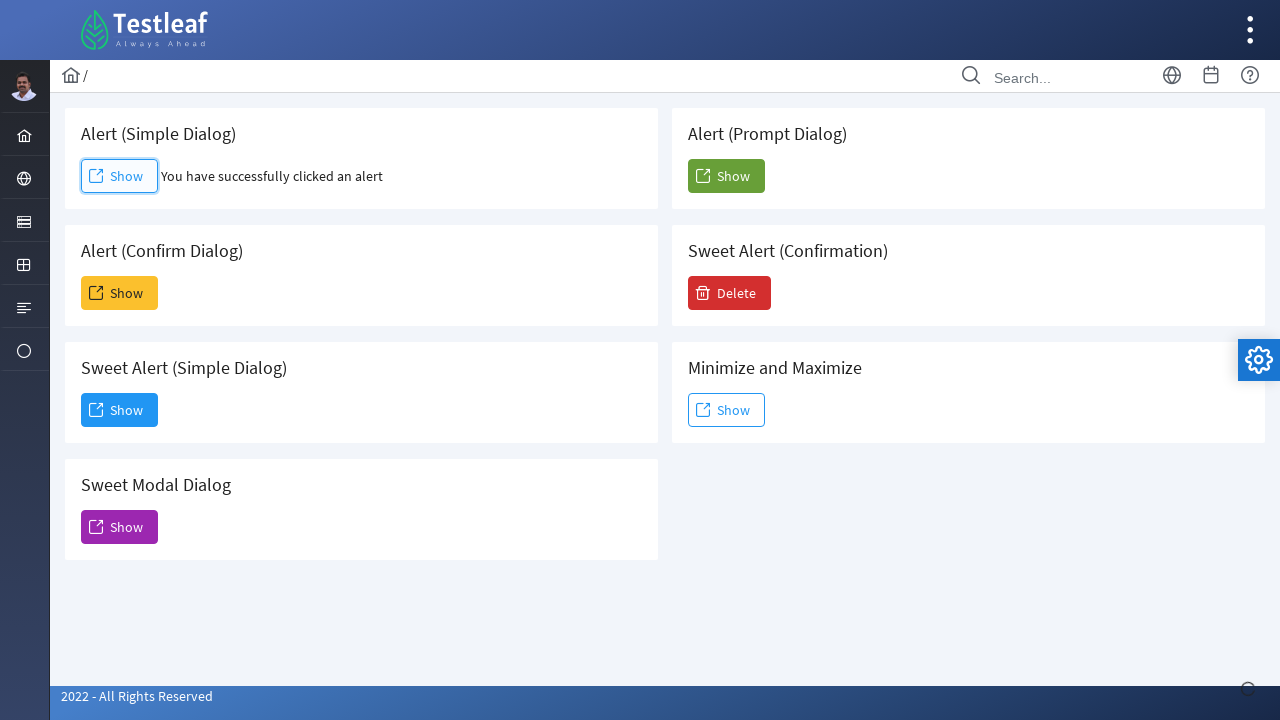

Set up dialog handler to accept alert
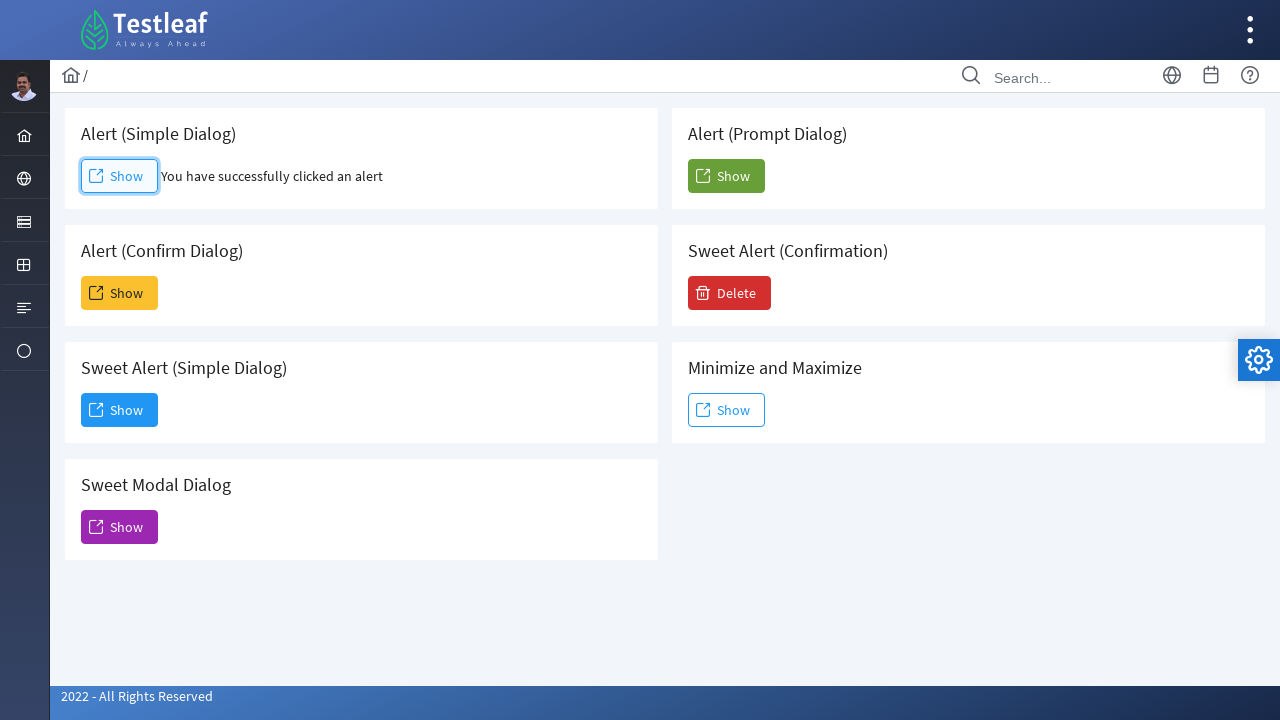

Waited for alert to be processed
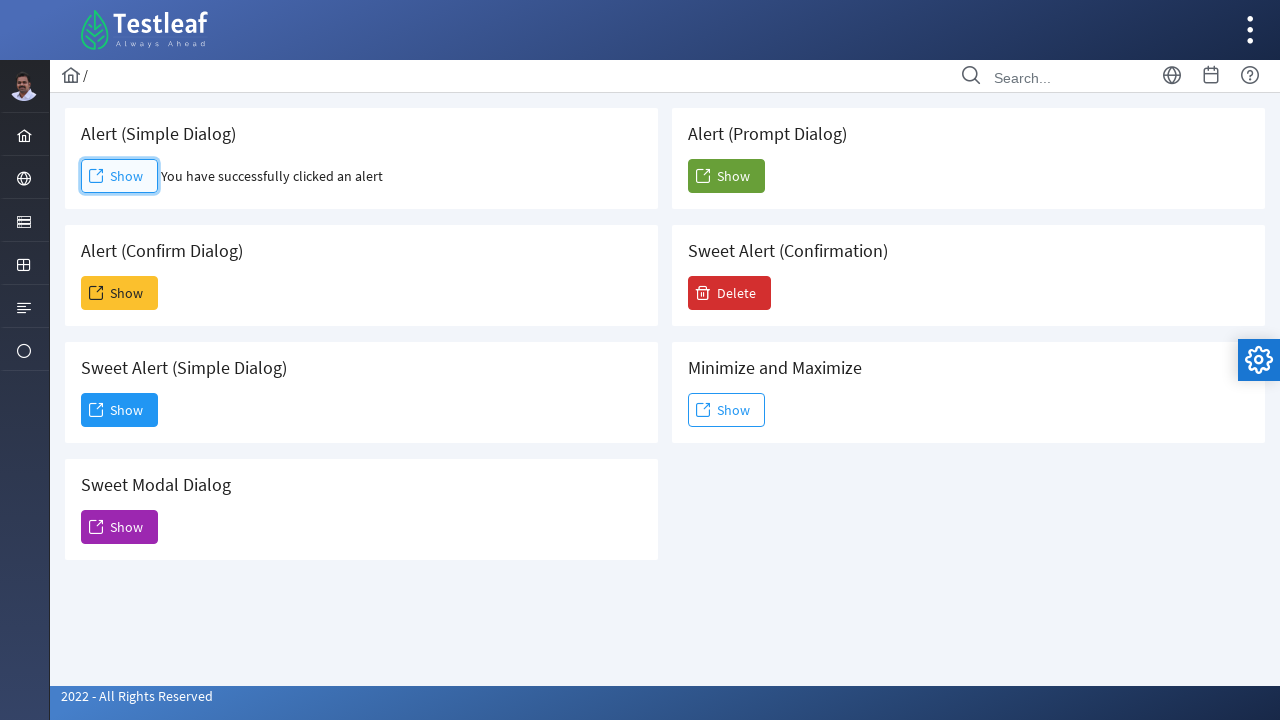

Clicked second alert button to trigger another alert dialog at (120, 293) on xpath=(//span[text()='Show'])[2]
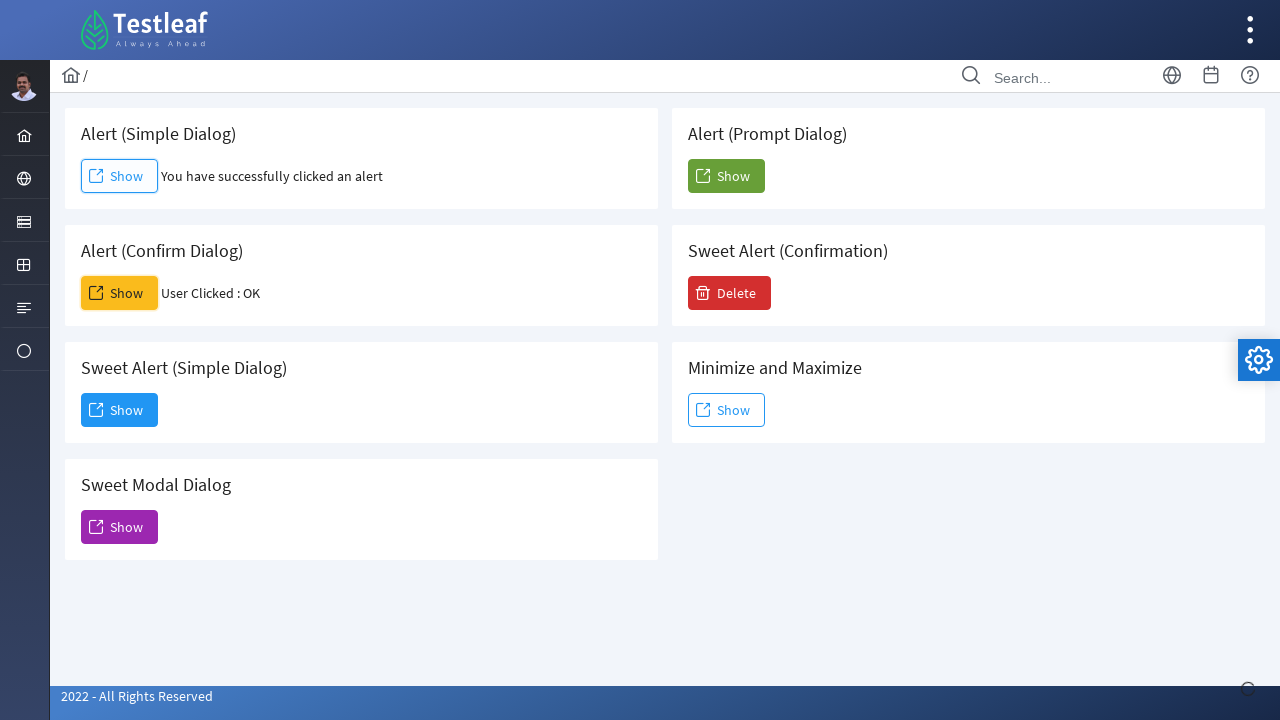

Set up dialog handler to dismiss alert
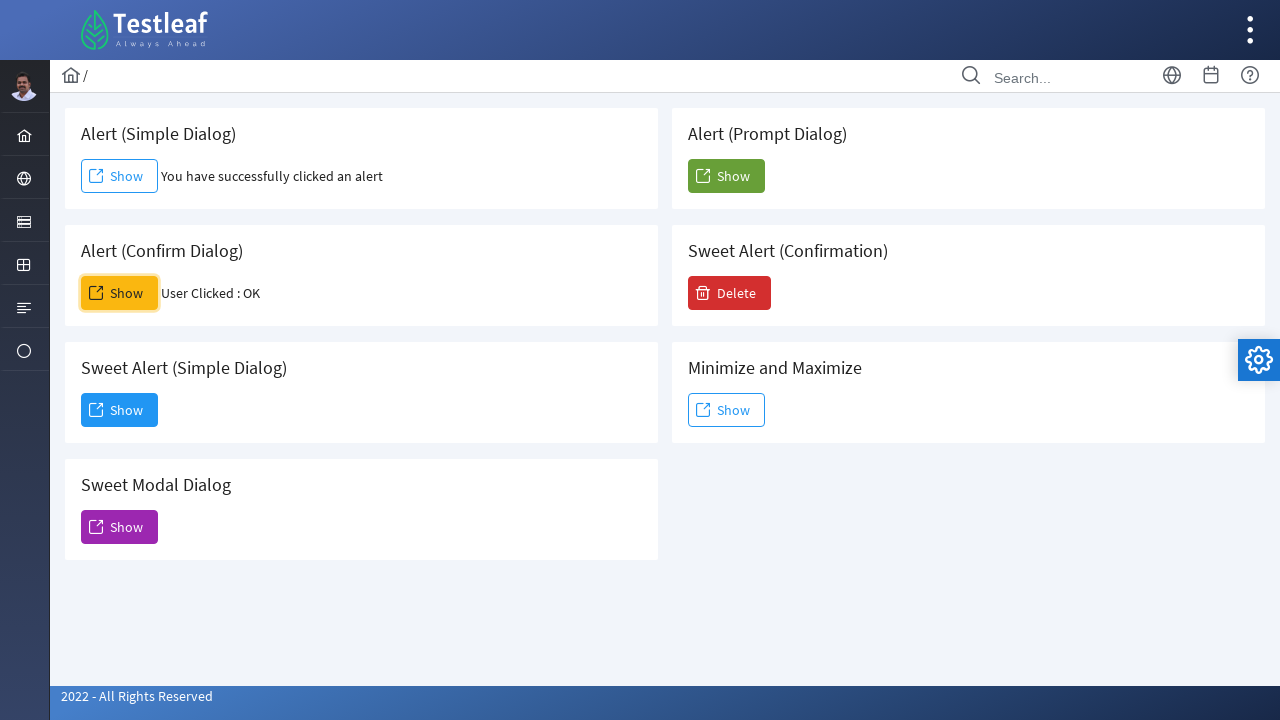

Waited for alert dismissal to be processed
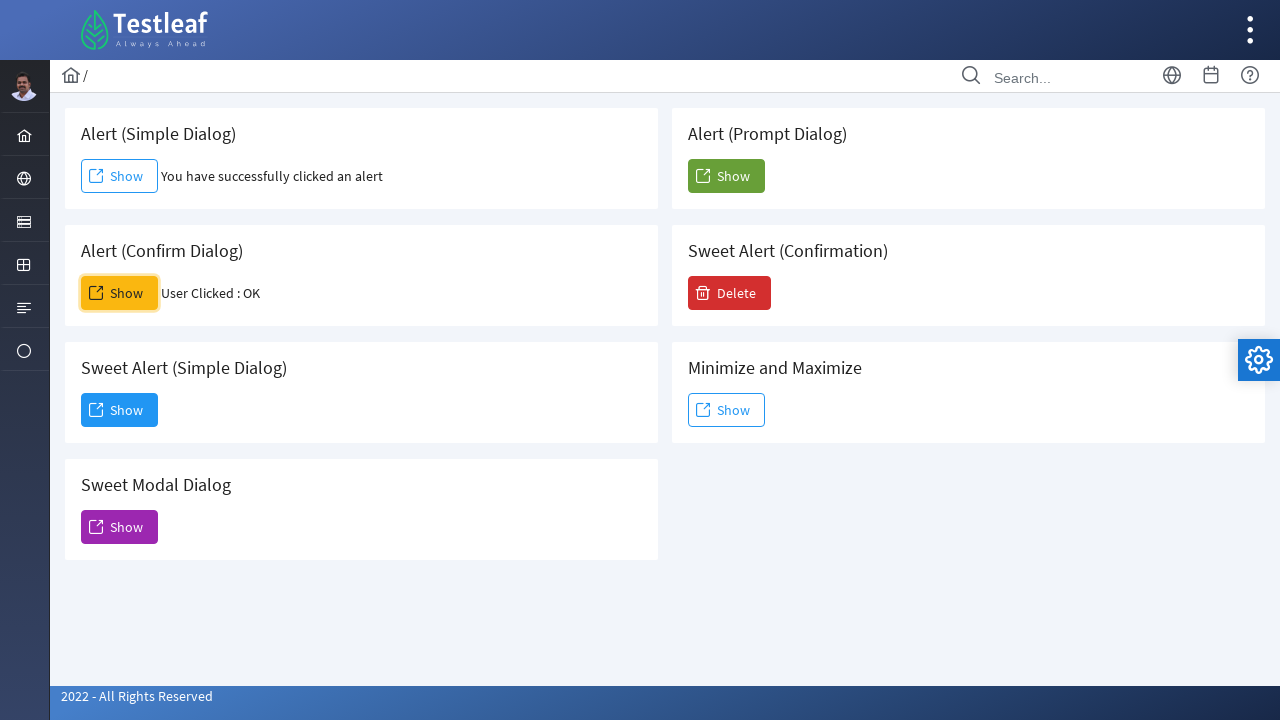

Clicked fifth alert button to trigger prompt dialog at (726, 176) on xpath=(//span[text()='Show'])[5]
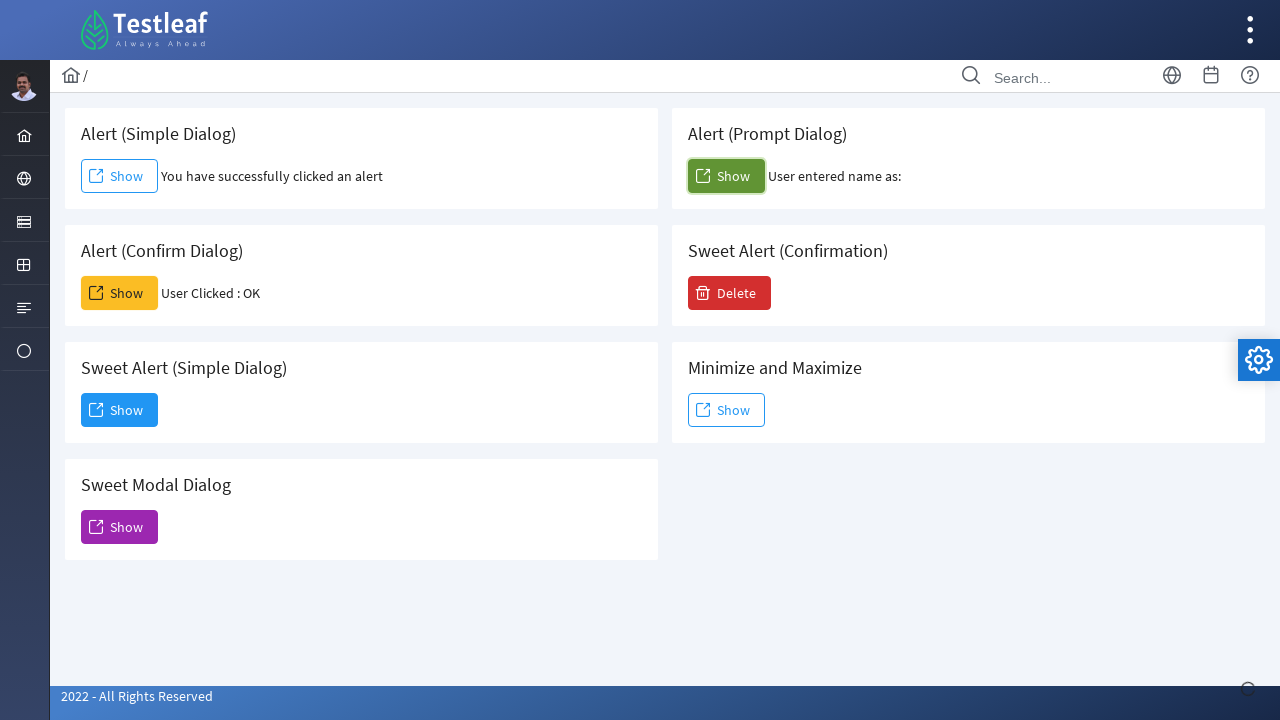

Set up dialog handler to enter text 'K' and accept prompt
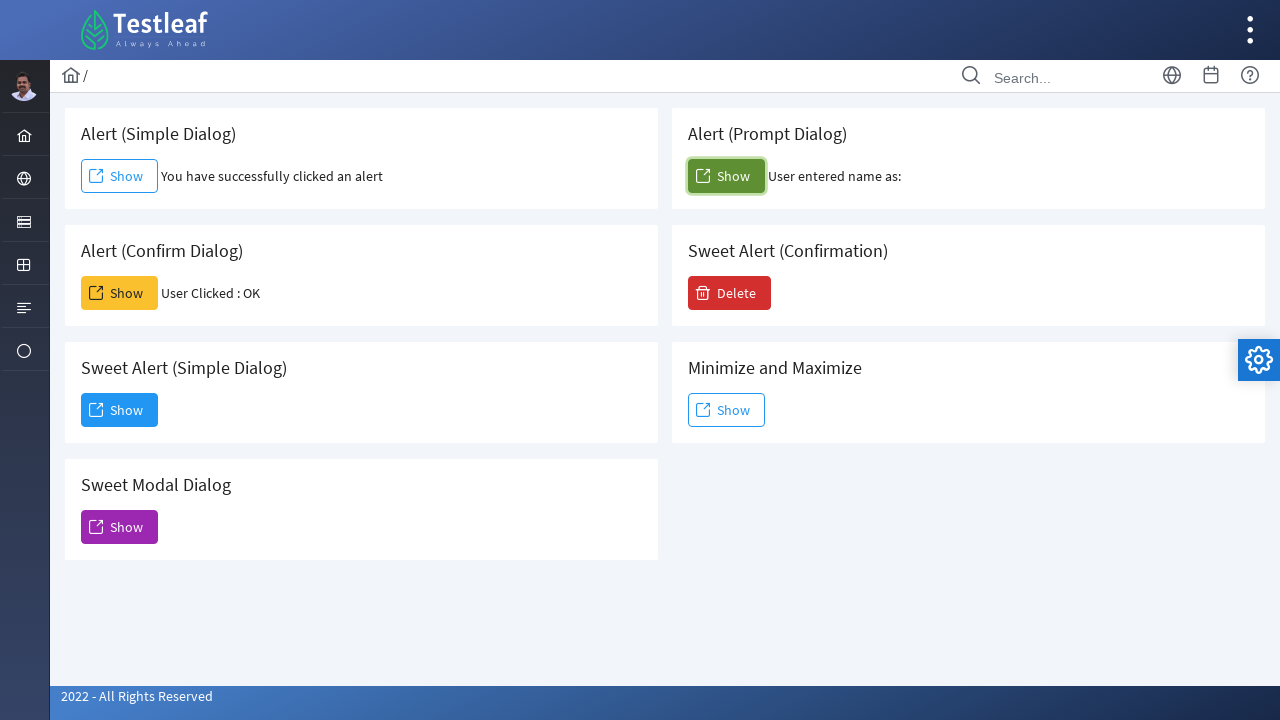

Waited for prompt input and acceptance to be processed
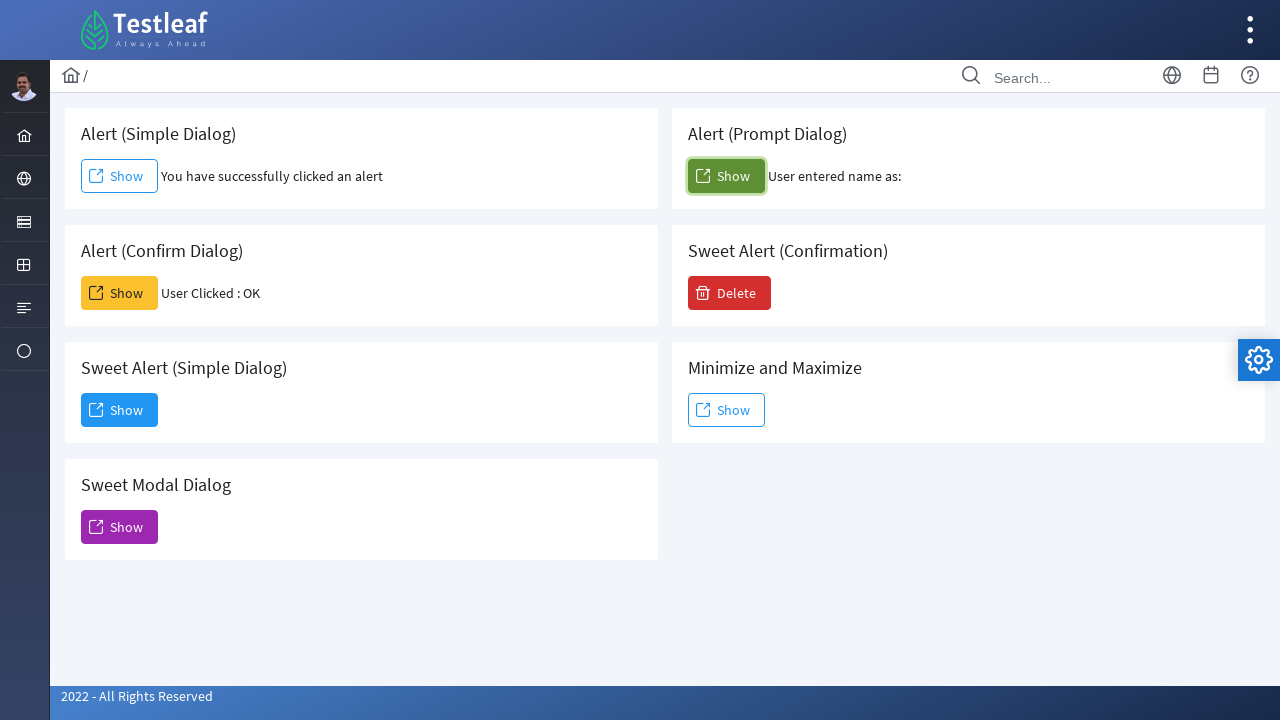

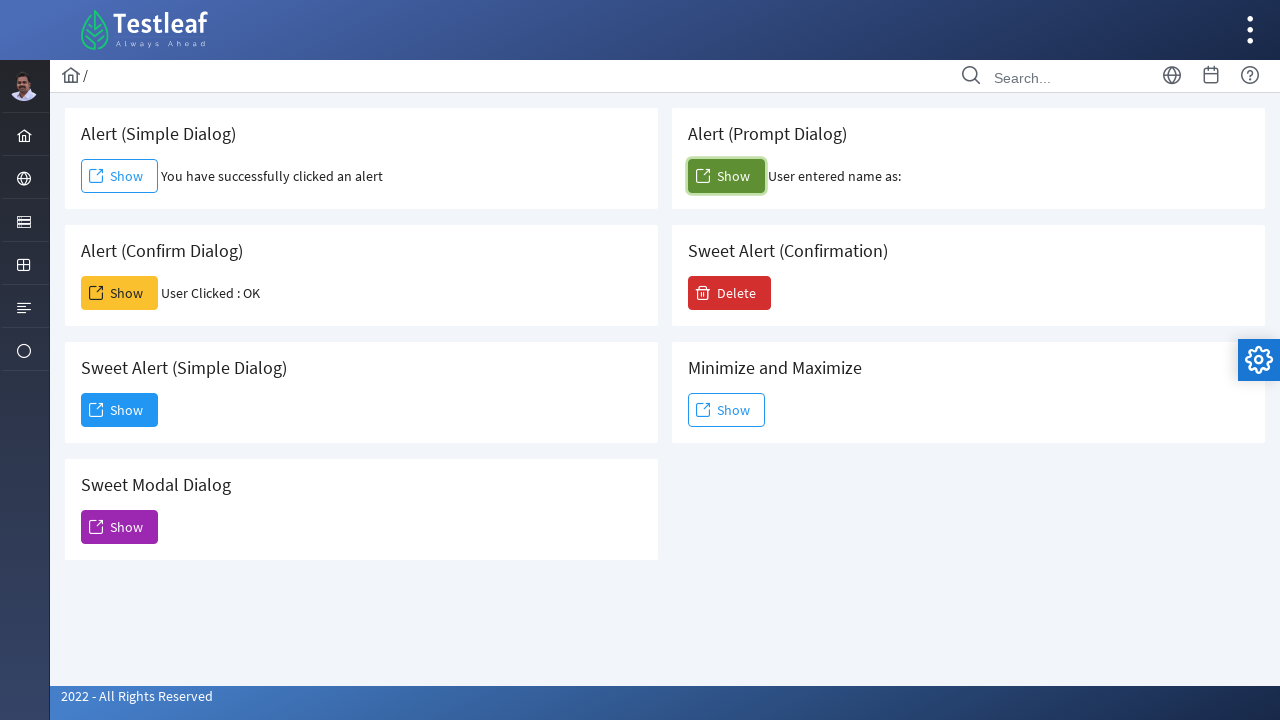